Tests a simple form by filling in first name, last name, city, and country fields using different locator strategies, then submits the form

Starting URL: http://suninjuly.github.io/simple_form_find_task.html

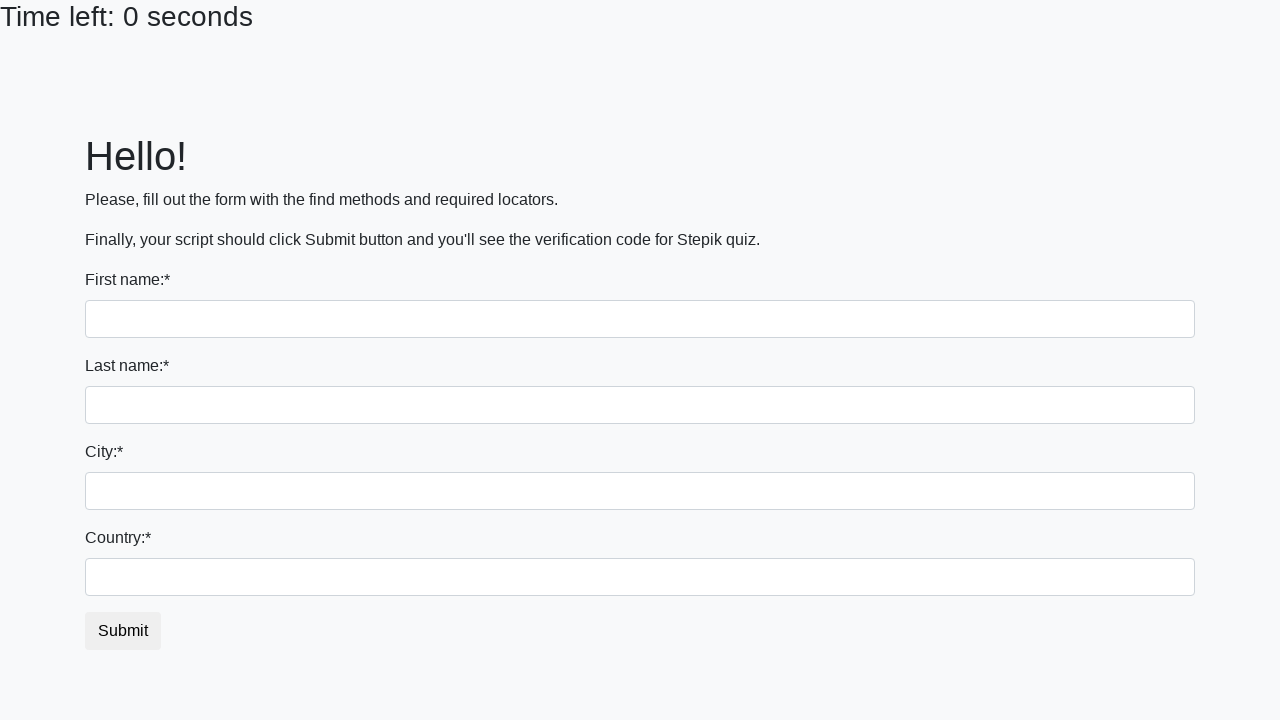

Filled first name field with 'Ivan' on input[name='first_name']
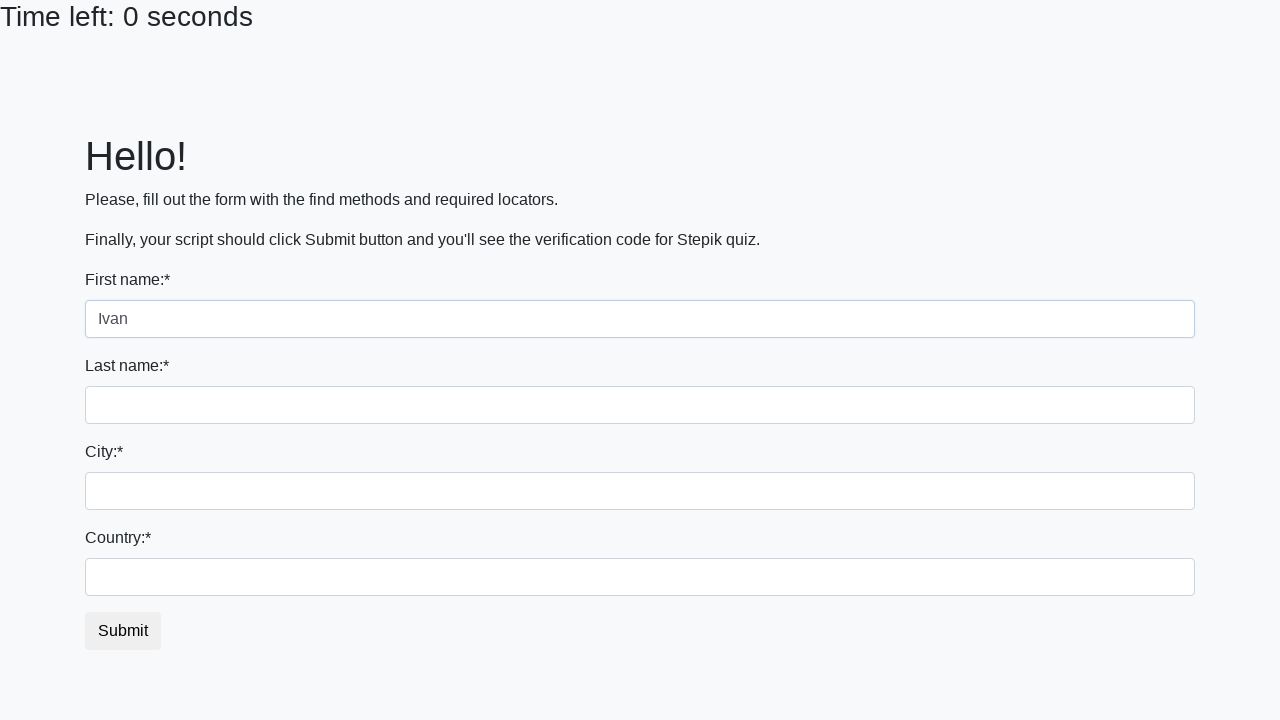

Filled last name field with 'Petrov' on input[name='last_name']
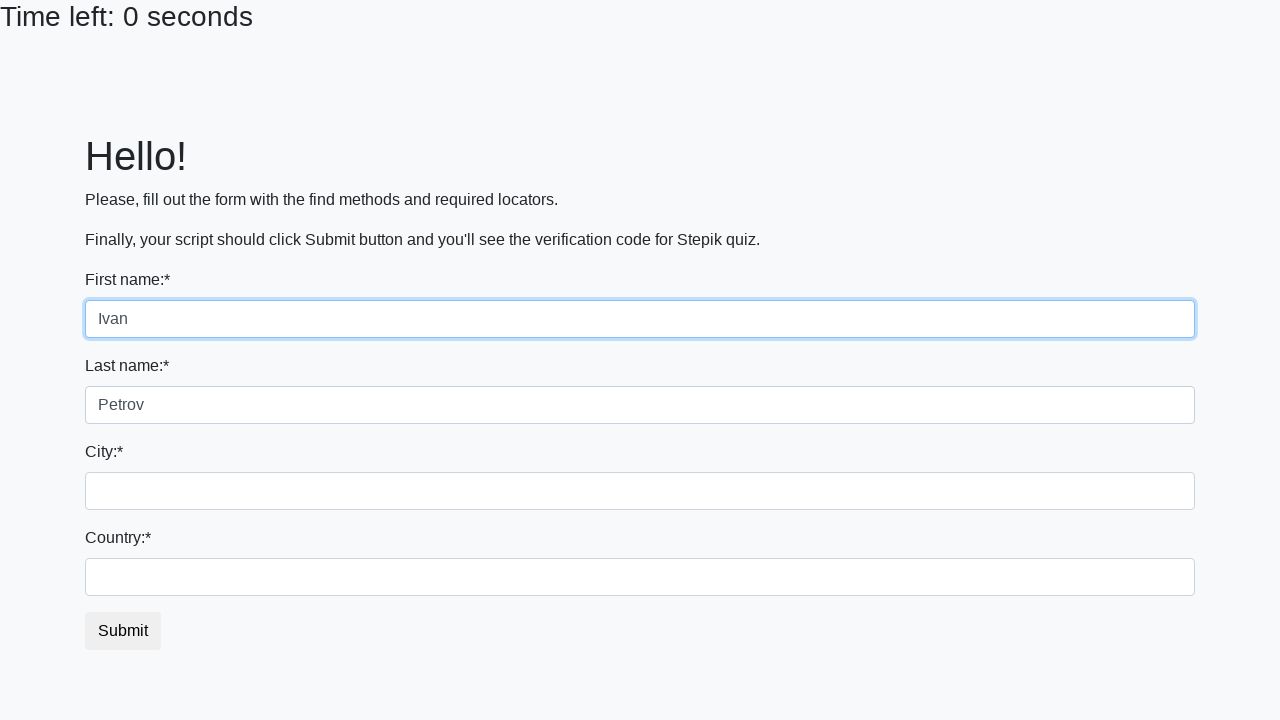

Filled city field with 'Smolensk' on .form-control.city
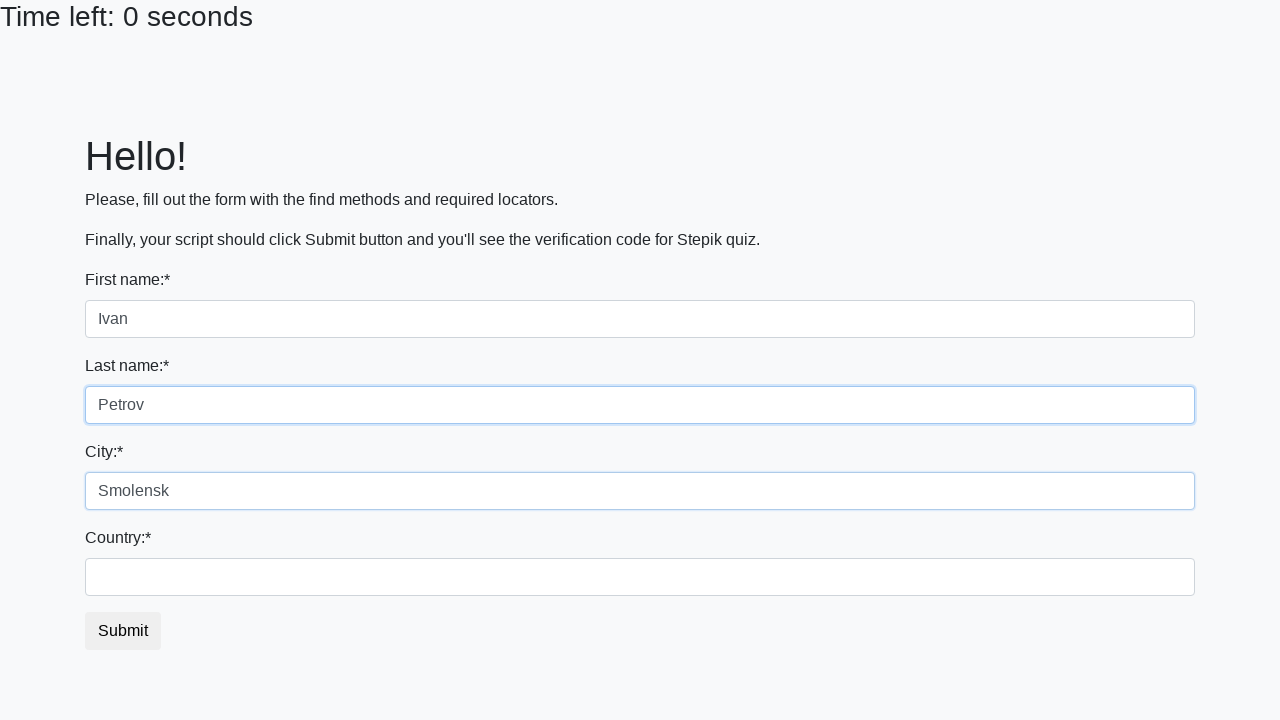

Filled country field with 'Russia' on #country
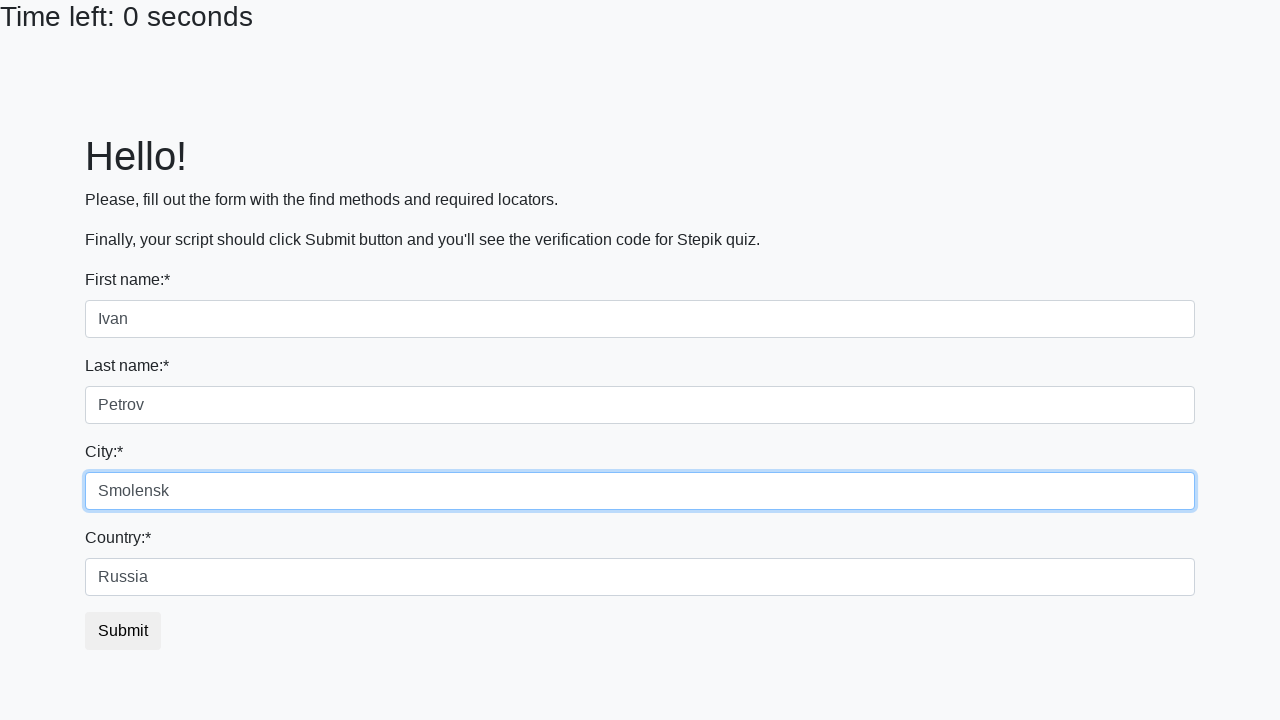

Clicked submit button to submit the form at (123, 631) on button.btn
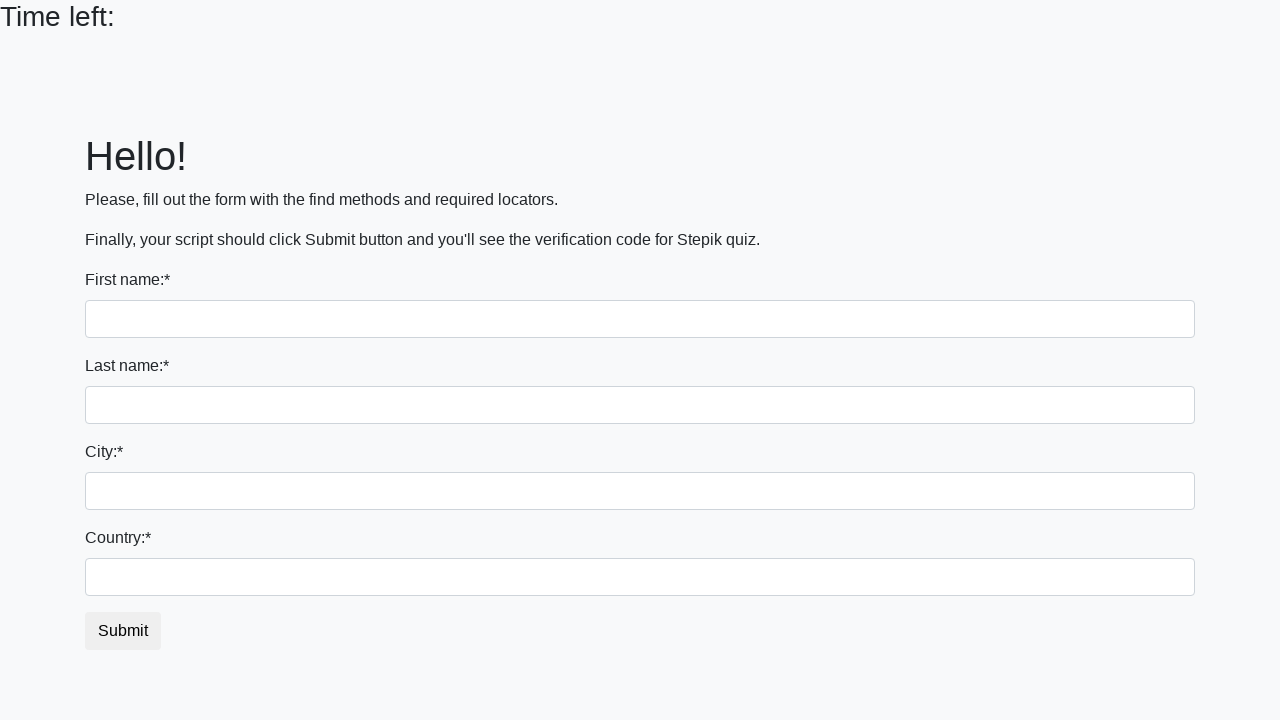

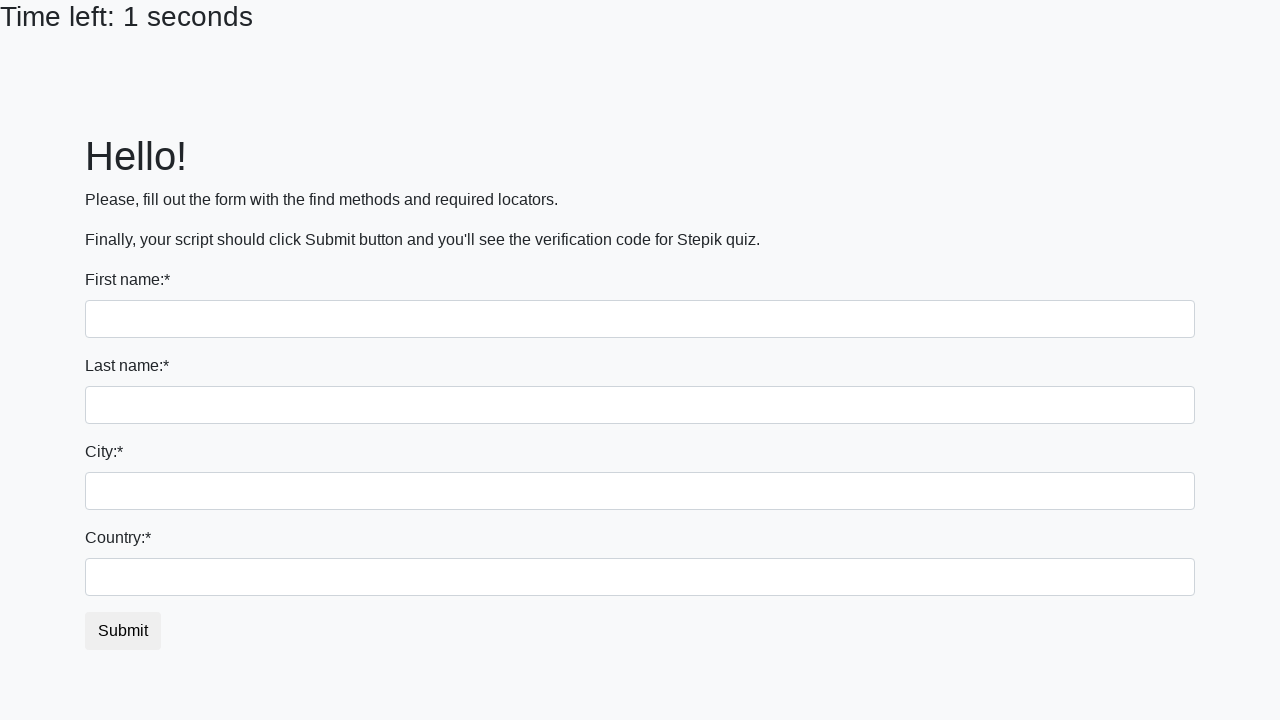